Tests basic browser navigation functionality by visiting two websites, navigating back, forward, and refreshing the page

Starting URL: https://www.loopcamp.io

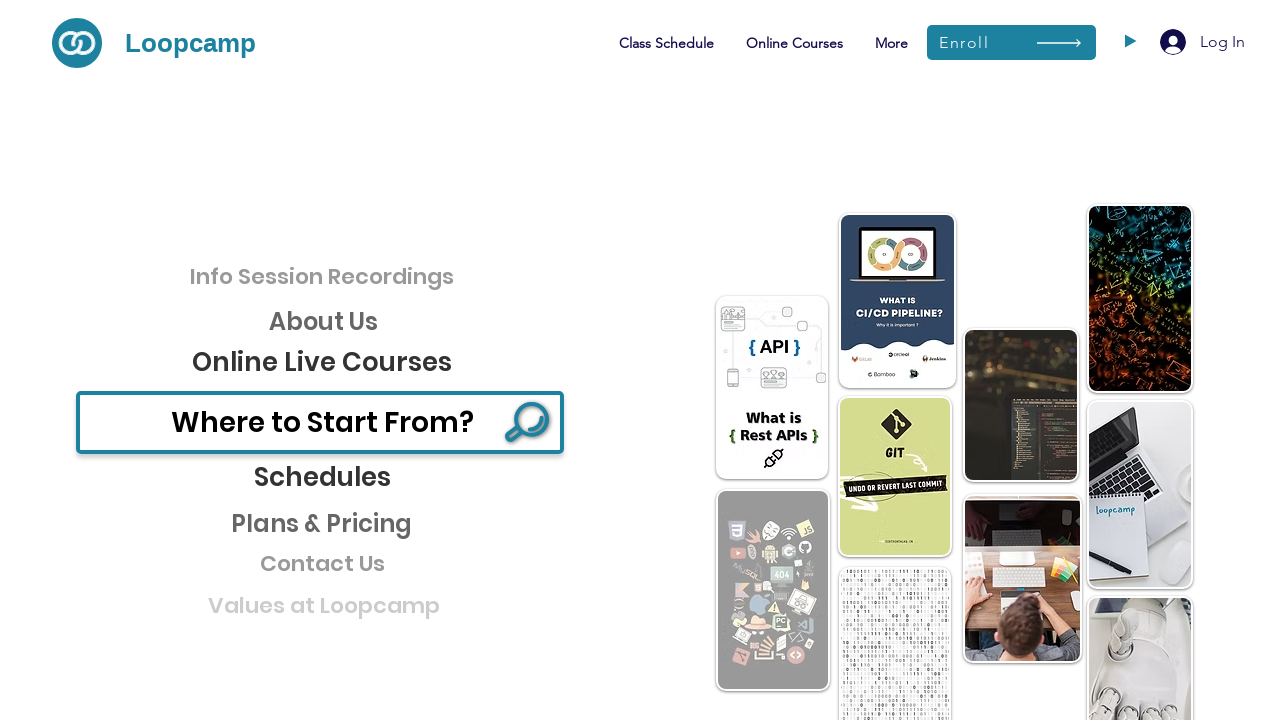

Navigated to Etsy website
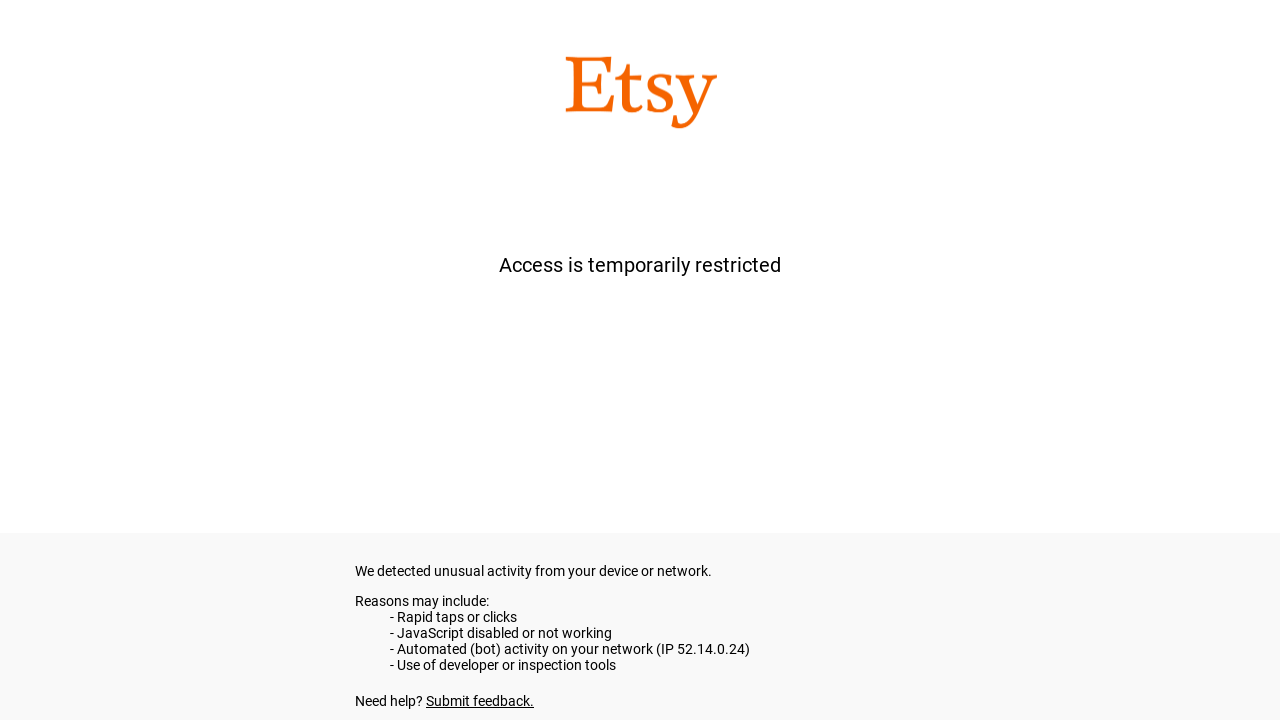

Navigated back to loopcamp.io
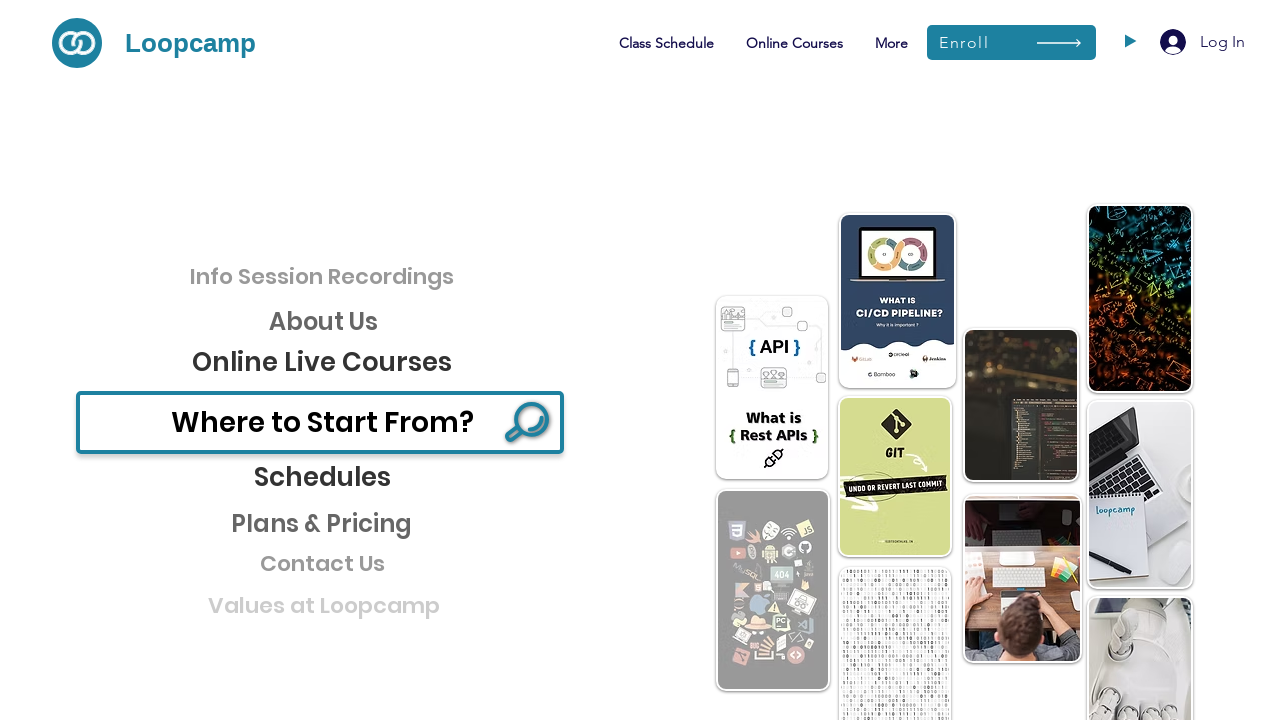

Navigated forward to Etsy website
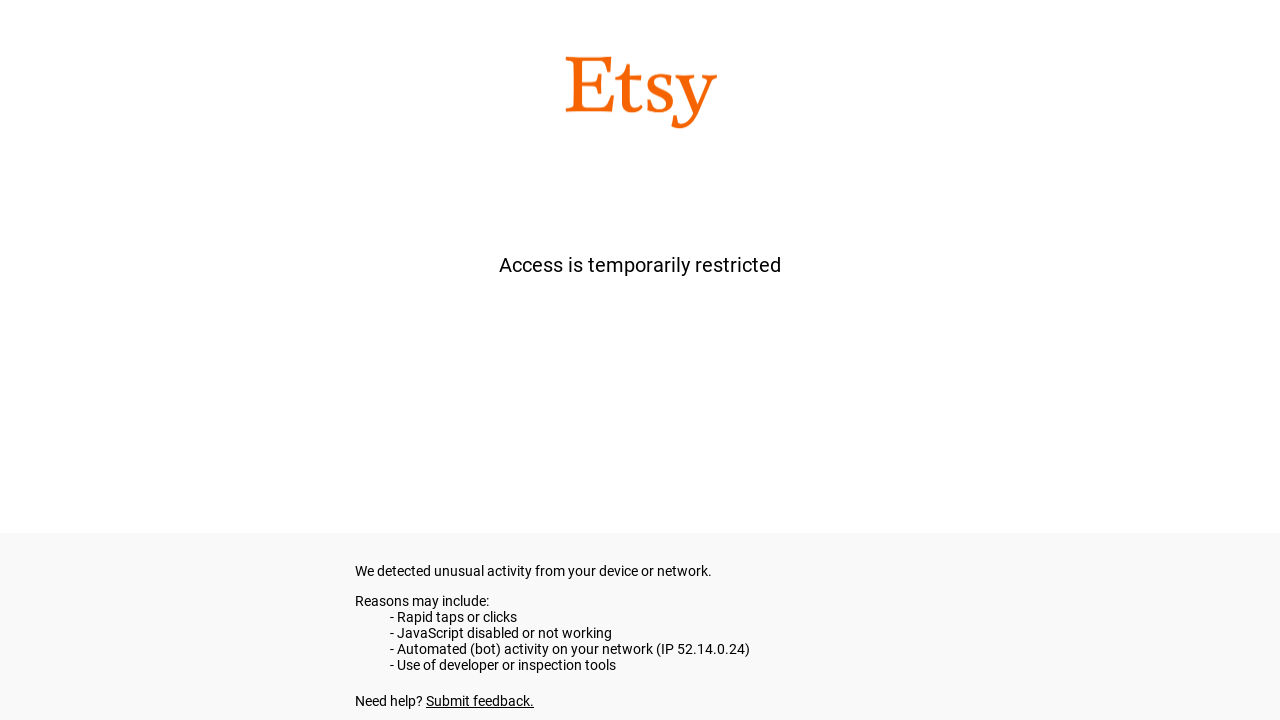

Refreshed the current page
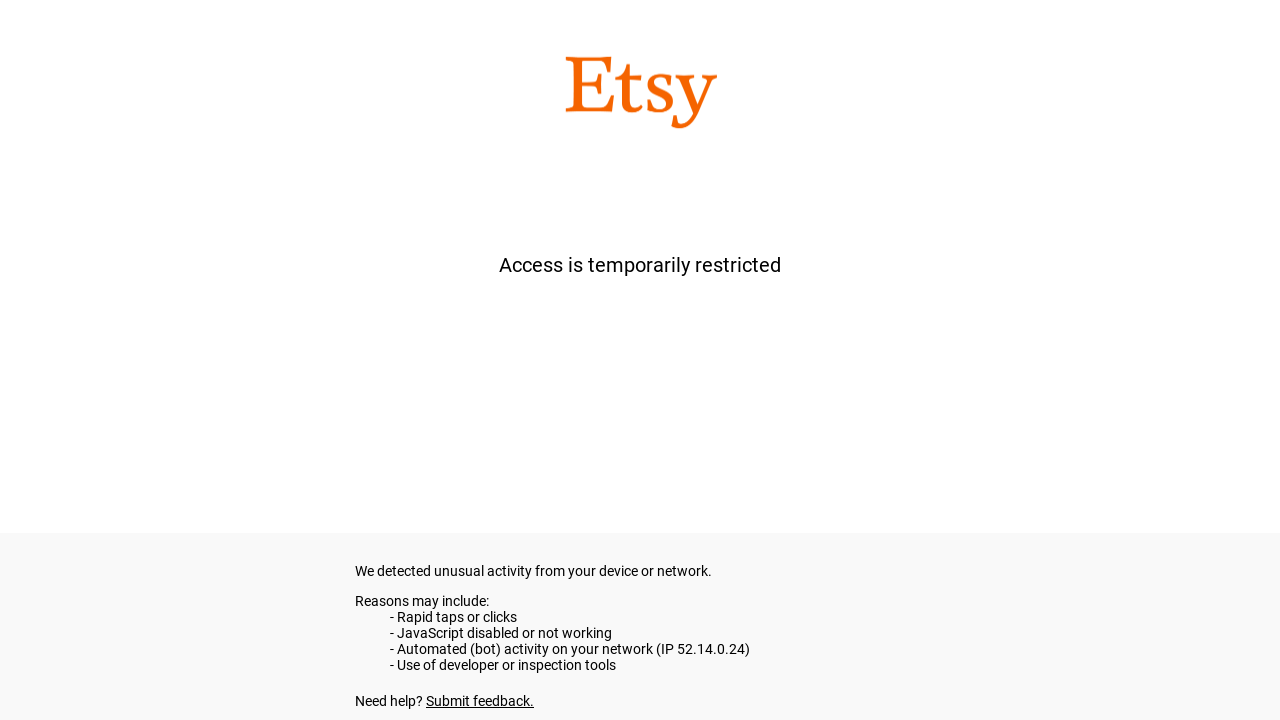

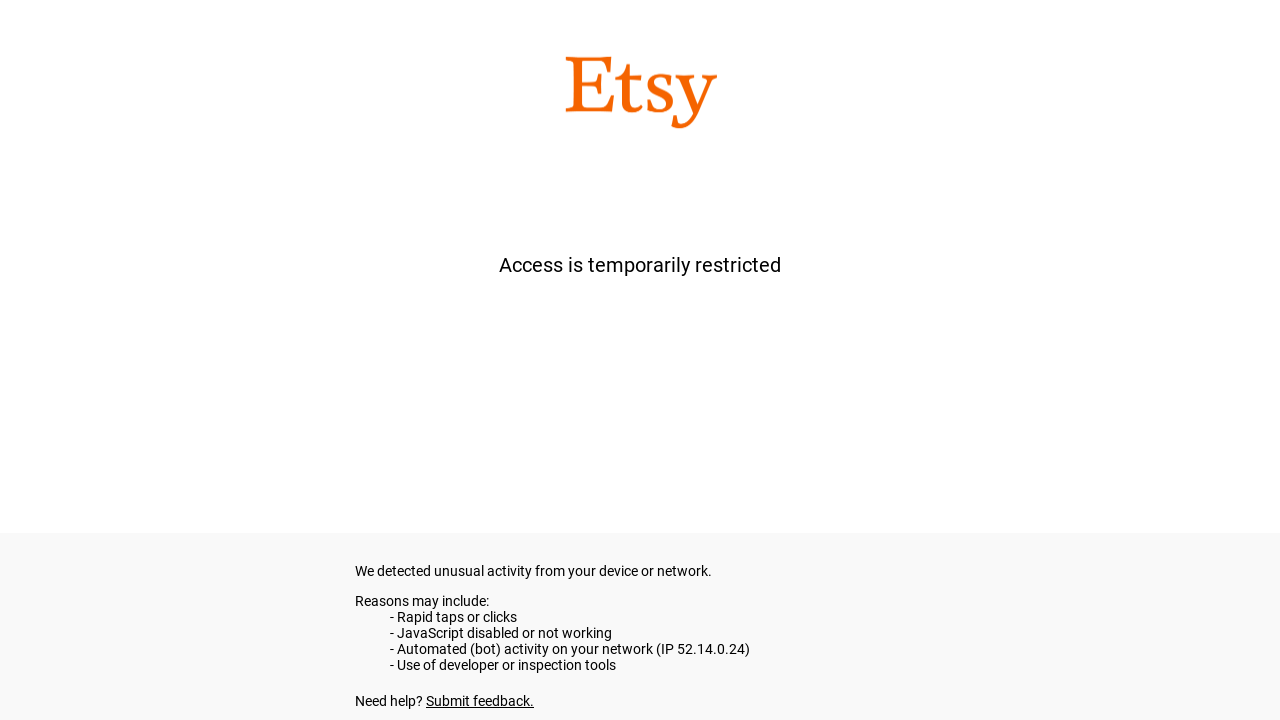